Tests drag-and-drop functionality on jQueryUI demo page by switching to an iframe, locating the draggable and droppable elements, and performing a drag-and-drop action.

Starting URL: https://jqueryui.com/droppable/

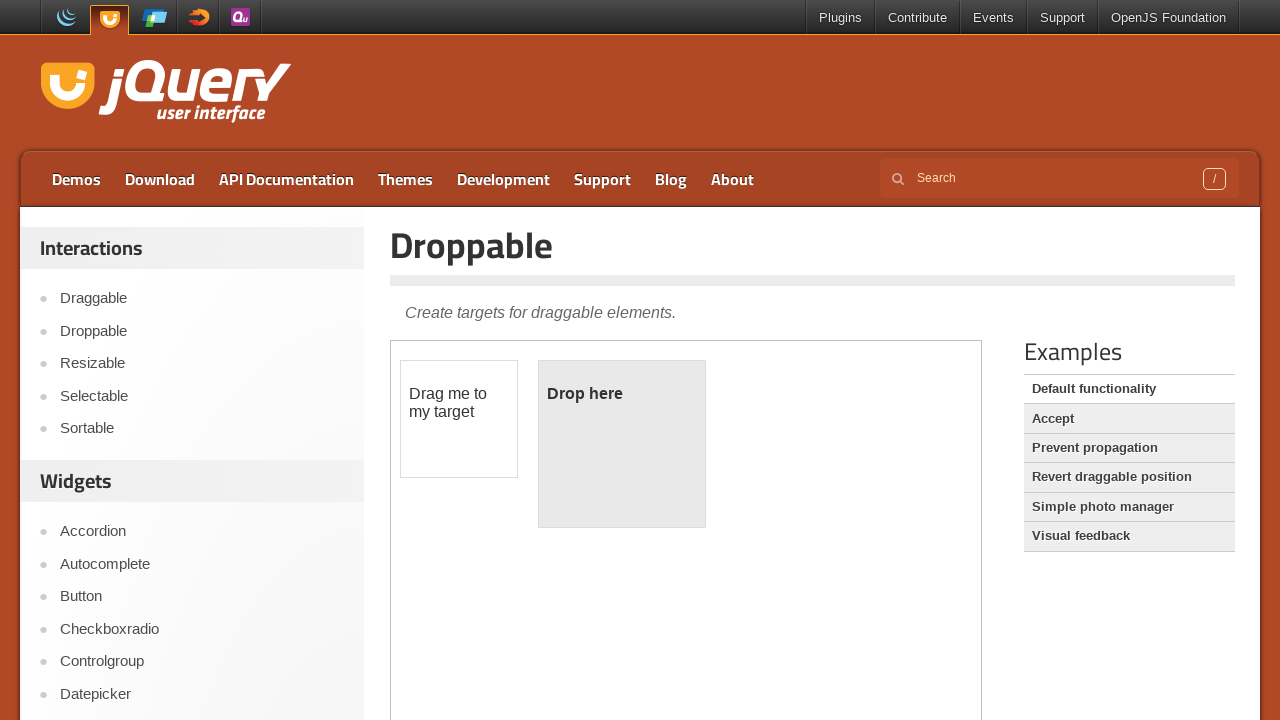

Located demo iframe containing drag-drop elements
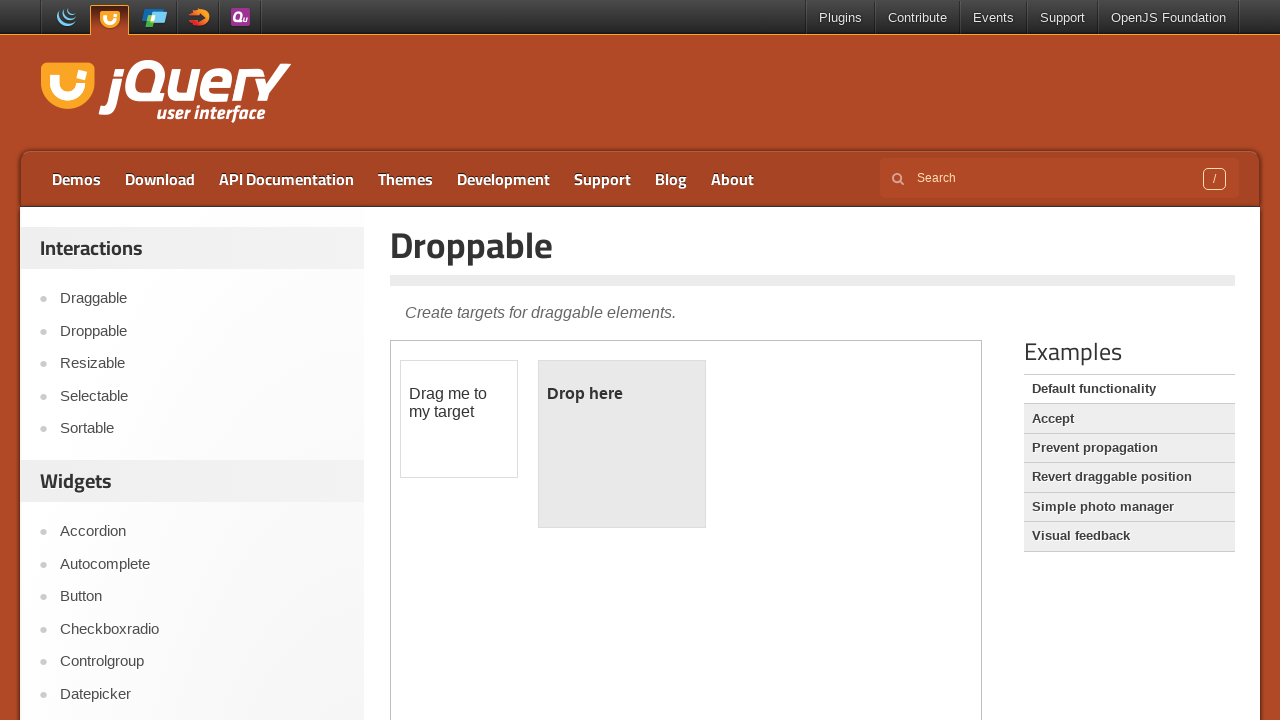

Located draggable element with id 'draggable' in iframe
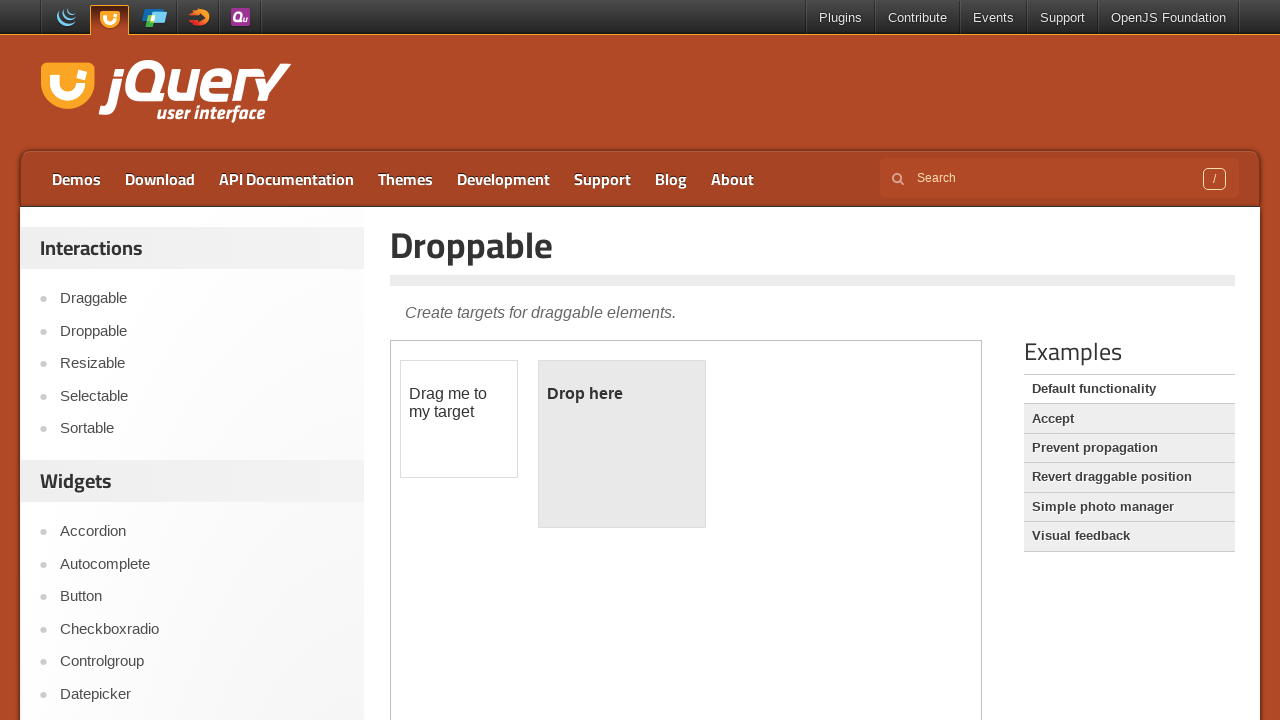

Located droppable element with id 'droppable' in iframe
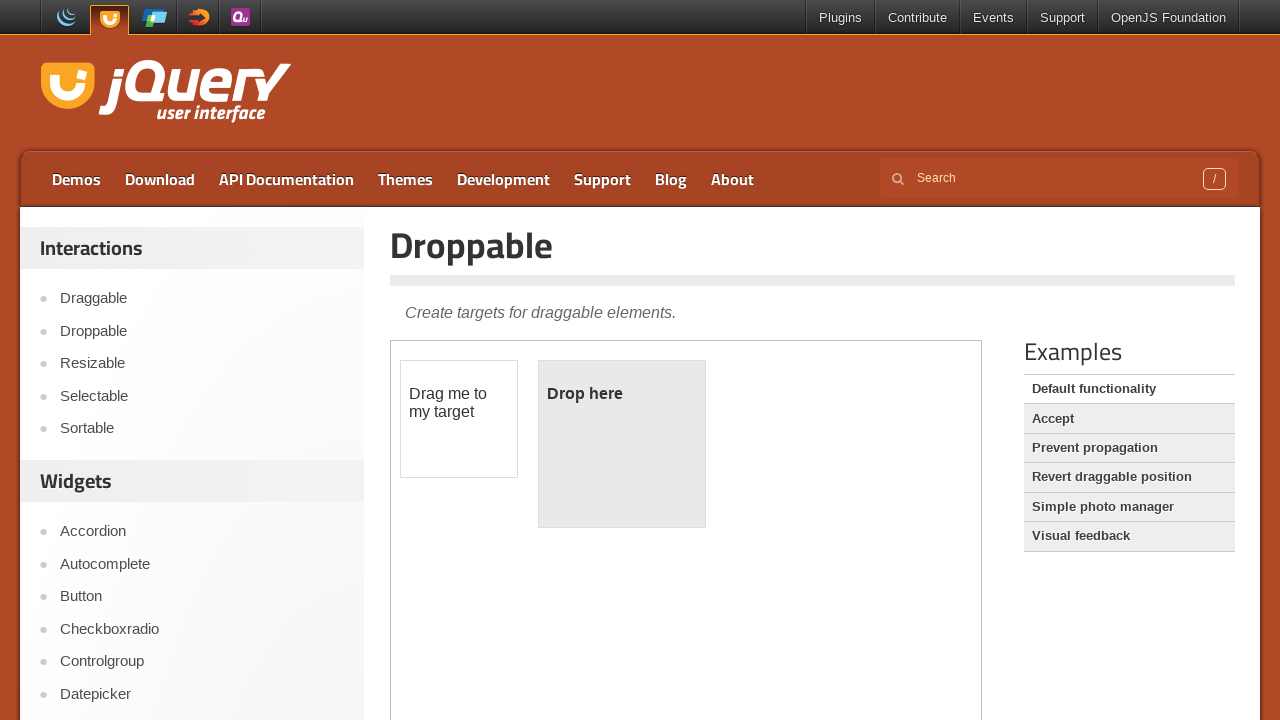

Performed drag-and-drop action from draggable to droppable element at (622, 444)
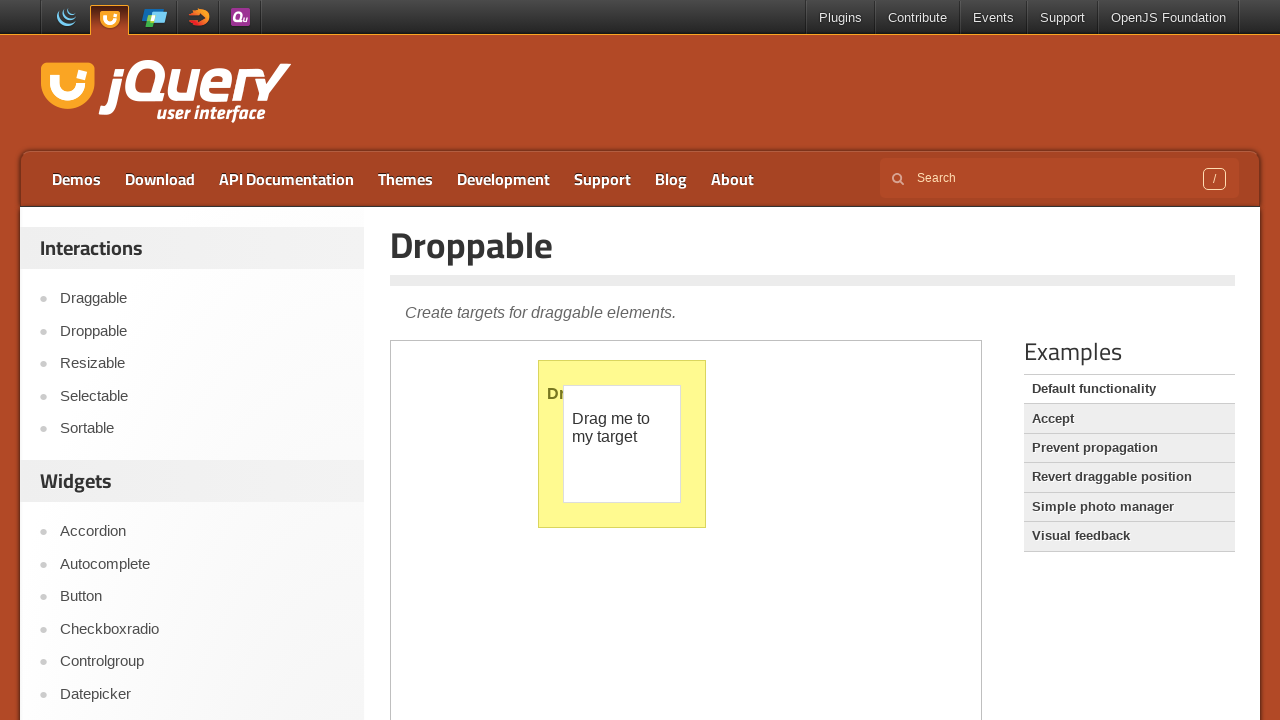

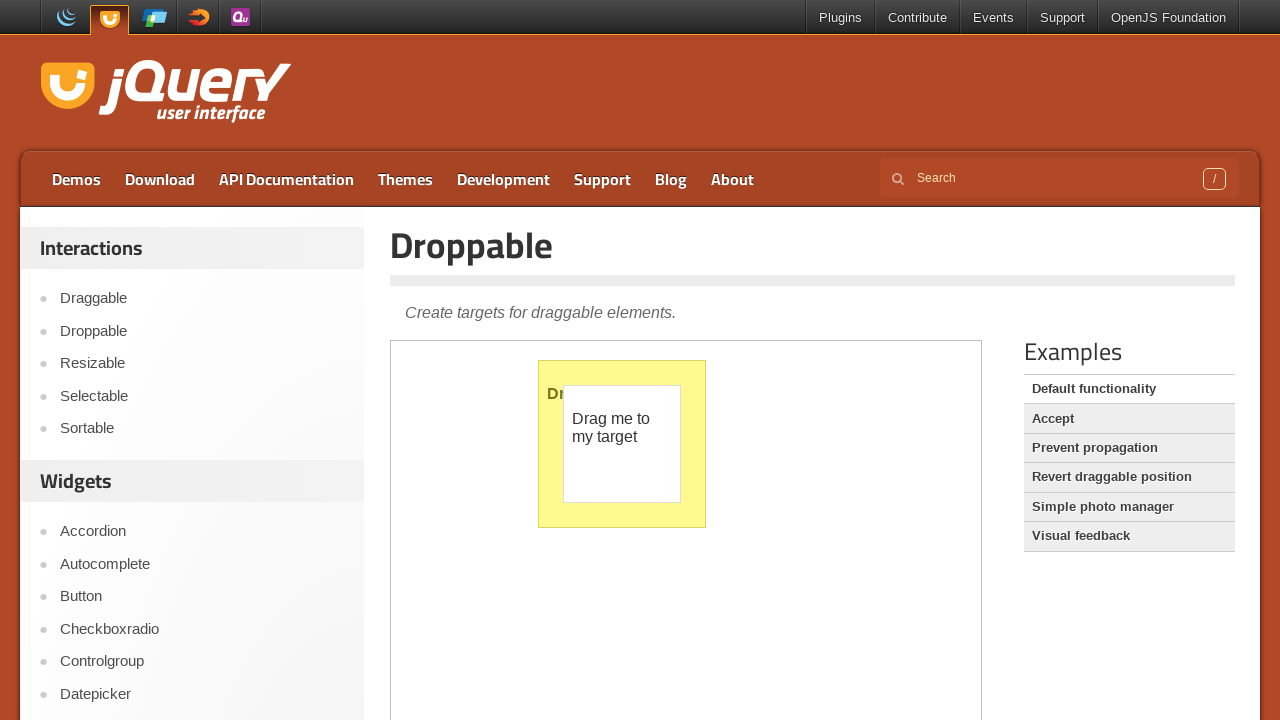